Gets and prints the page title and current URL of the RedBus website

Starting URL: https://www.redbus.in/

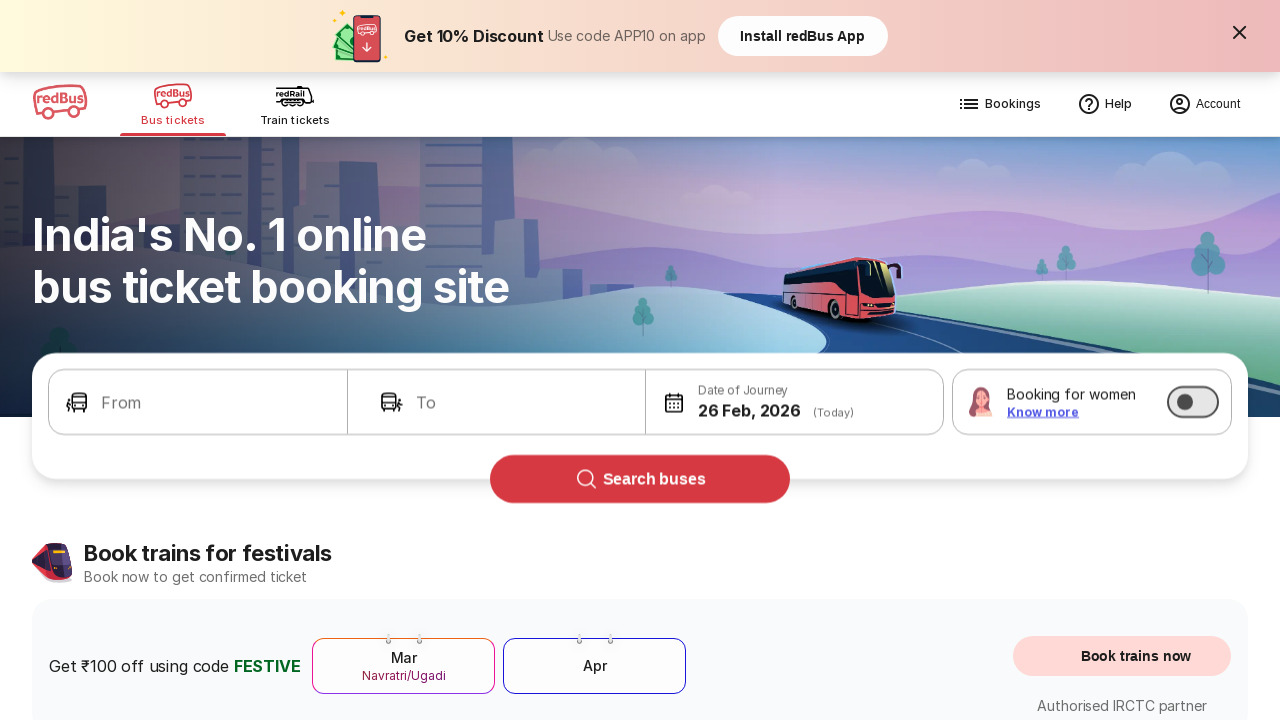

Retrieved page title from RedBus website
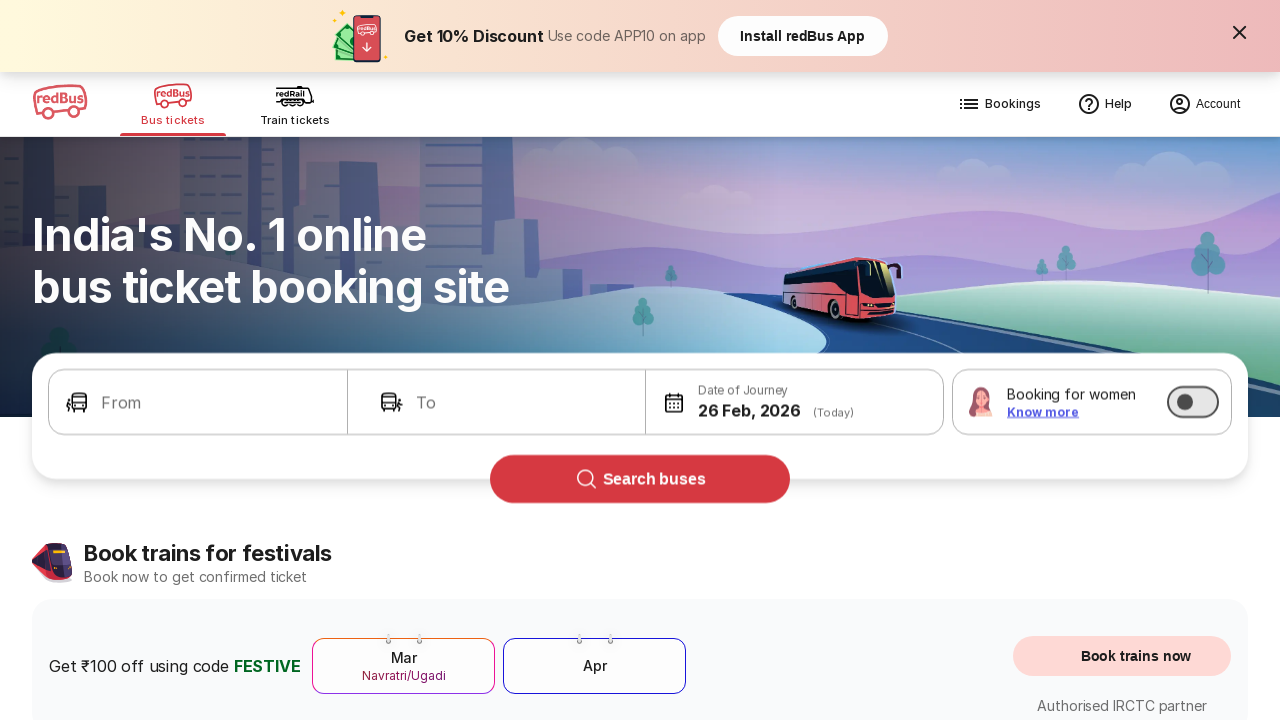

Printed page title: Bus Booking Online and Train Tickets at Lowest Price - redBus
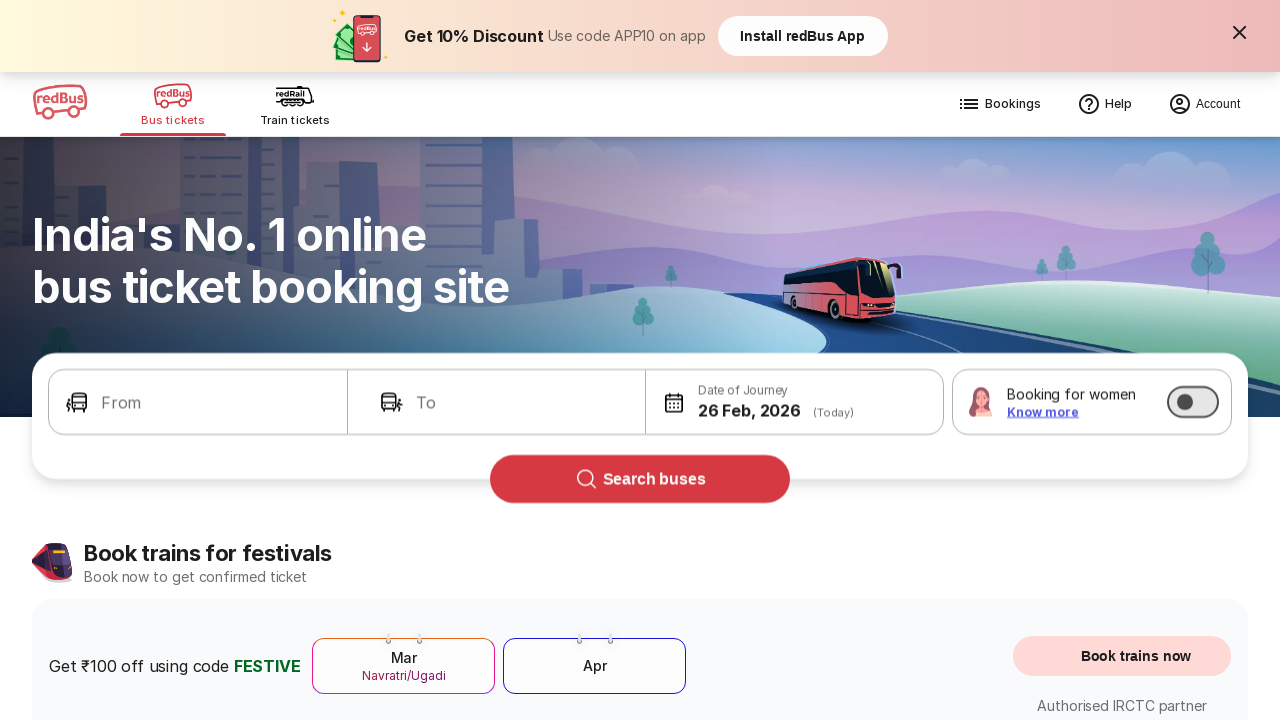

Retrieved current URL from RedBus website
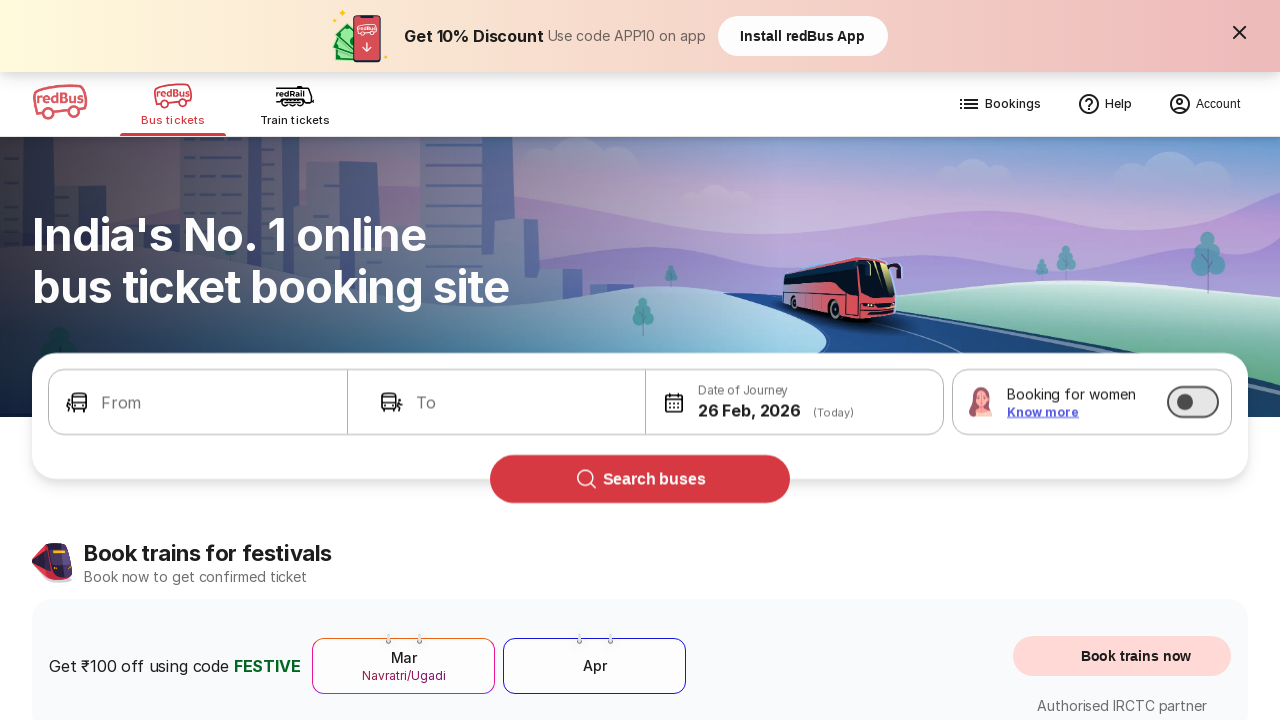

Printed current URL: https://www.redbus.in/
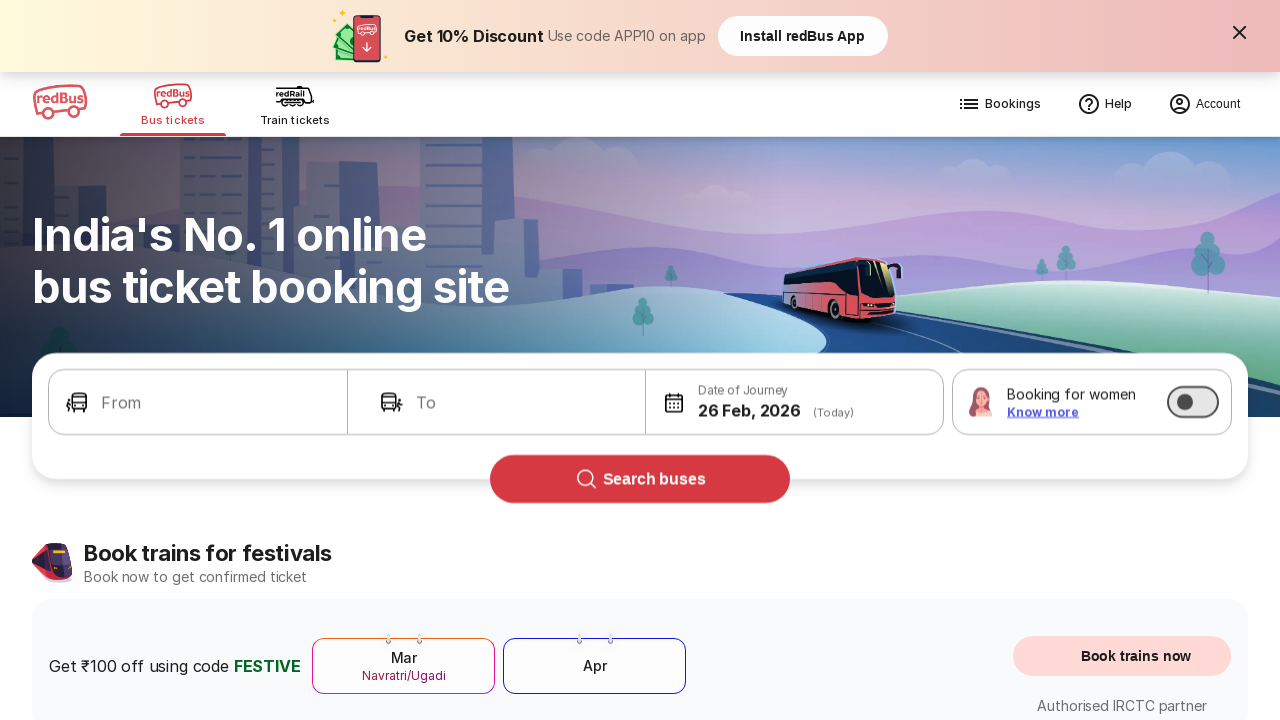

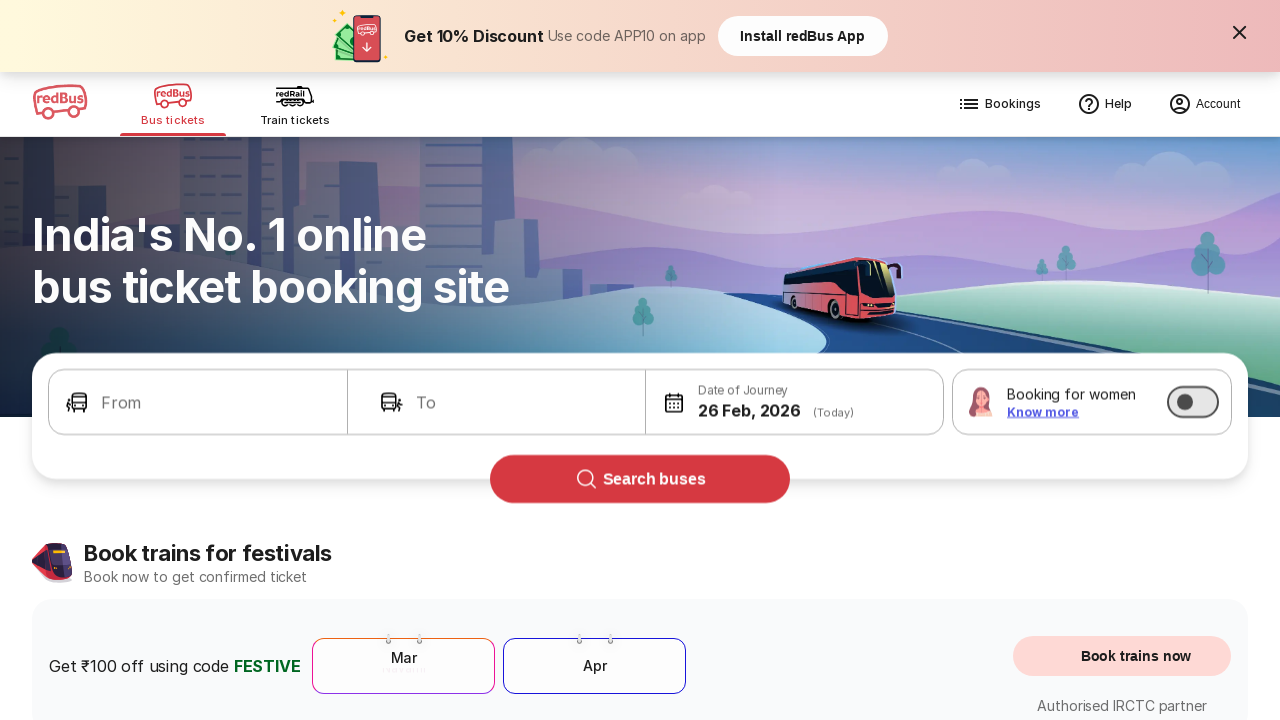